Tests the text box form on DemoQA by filling in an address field and reading a label text

Starting URL: https://demoqa.com/text-box

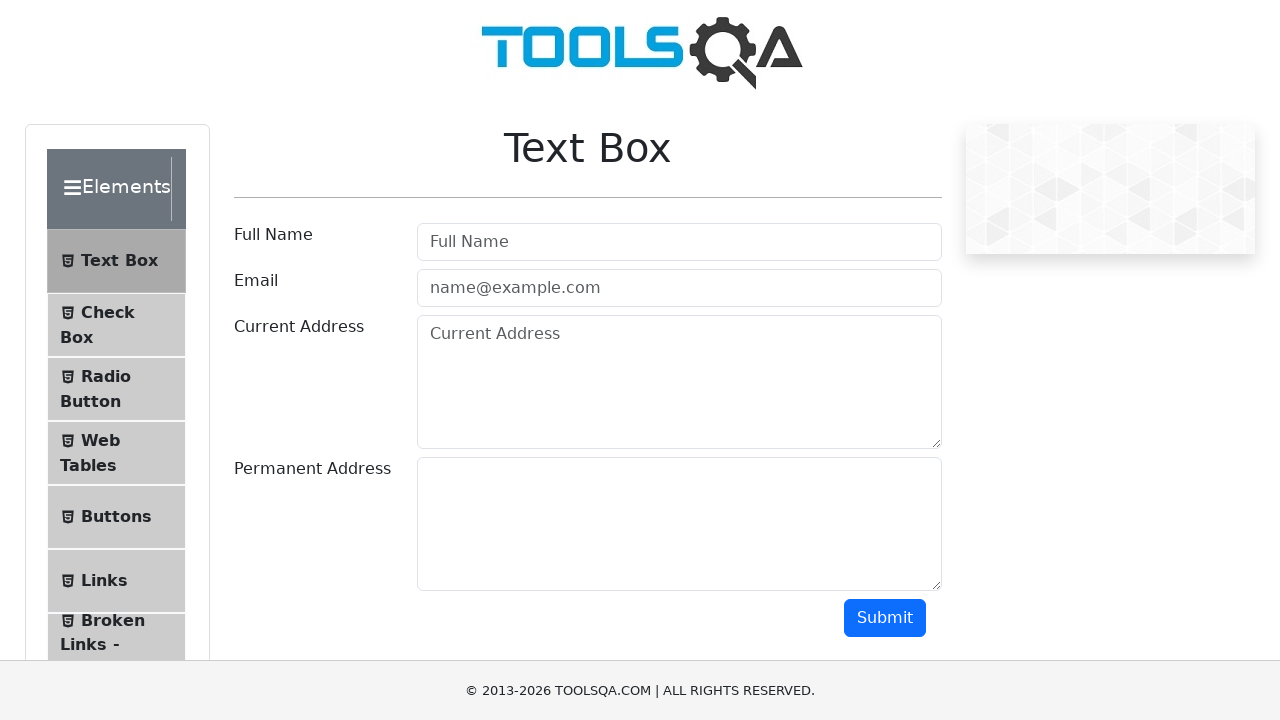

Filled Current Address field with 'Elebaeva 3-77' on (//textarea[@class='form-control'])[1]
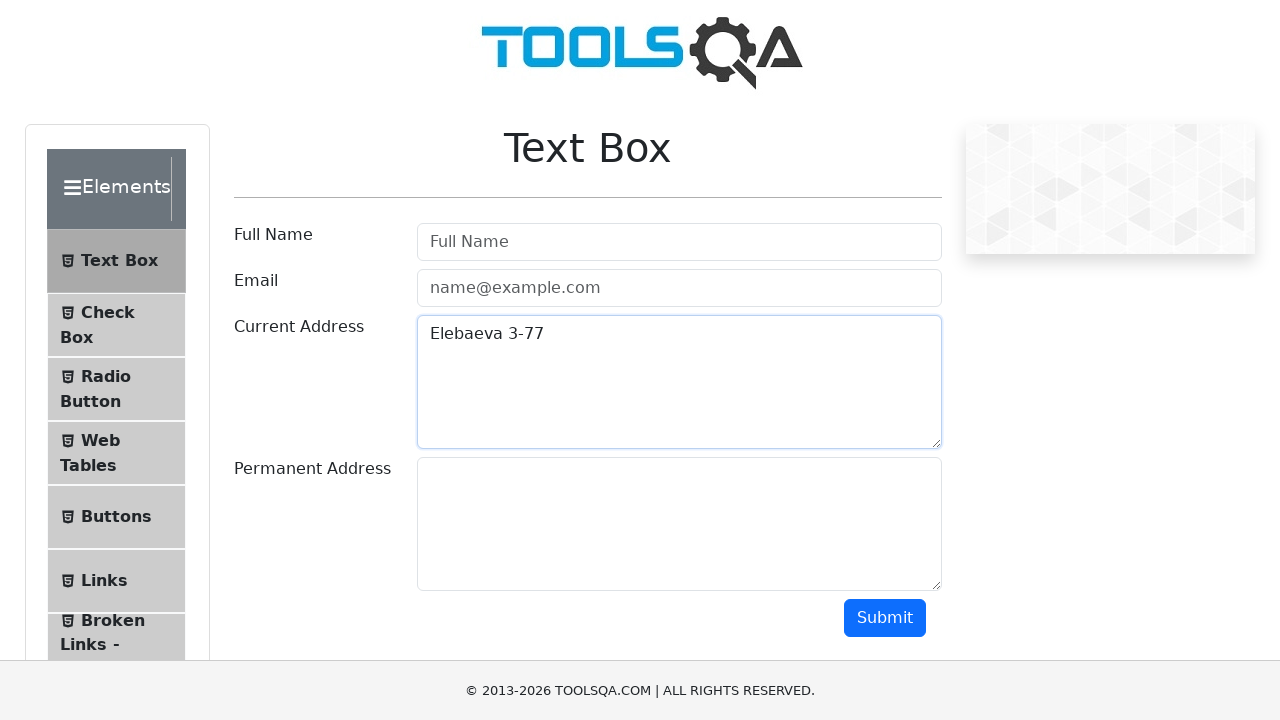

Permanent Address label is visible
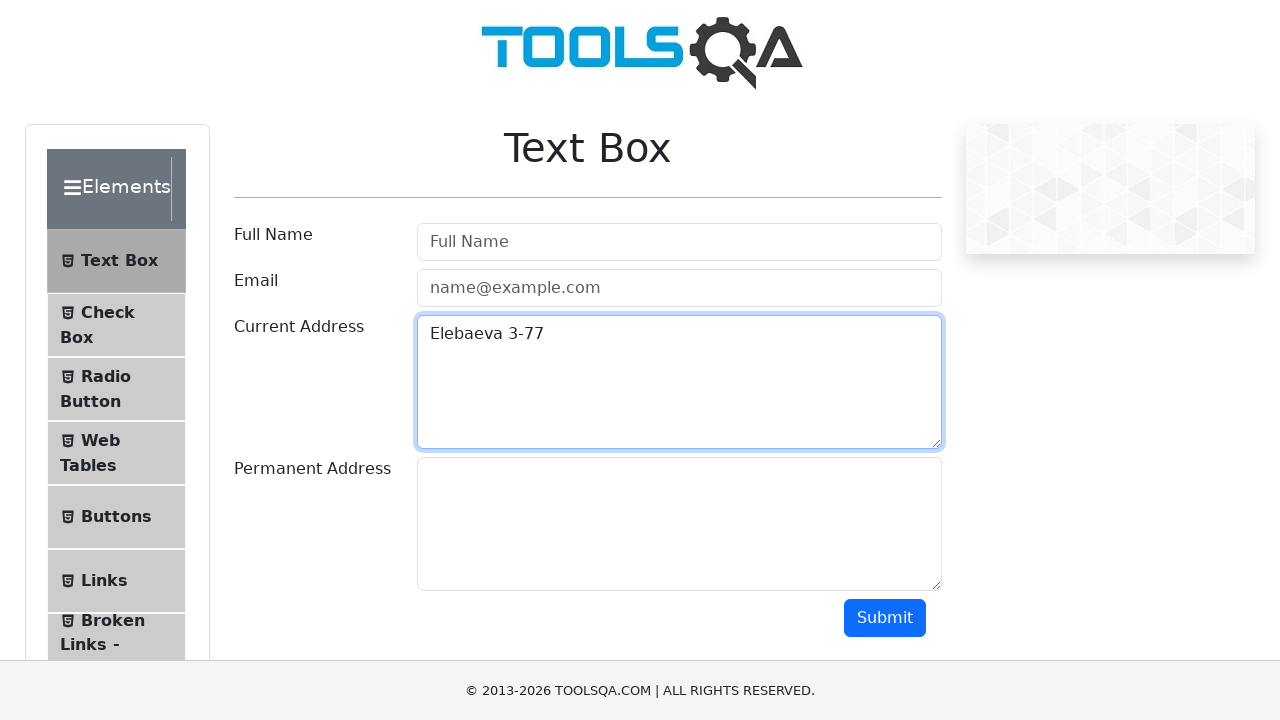

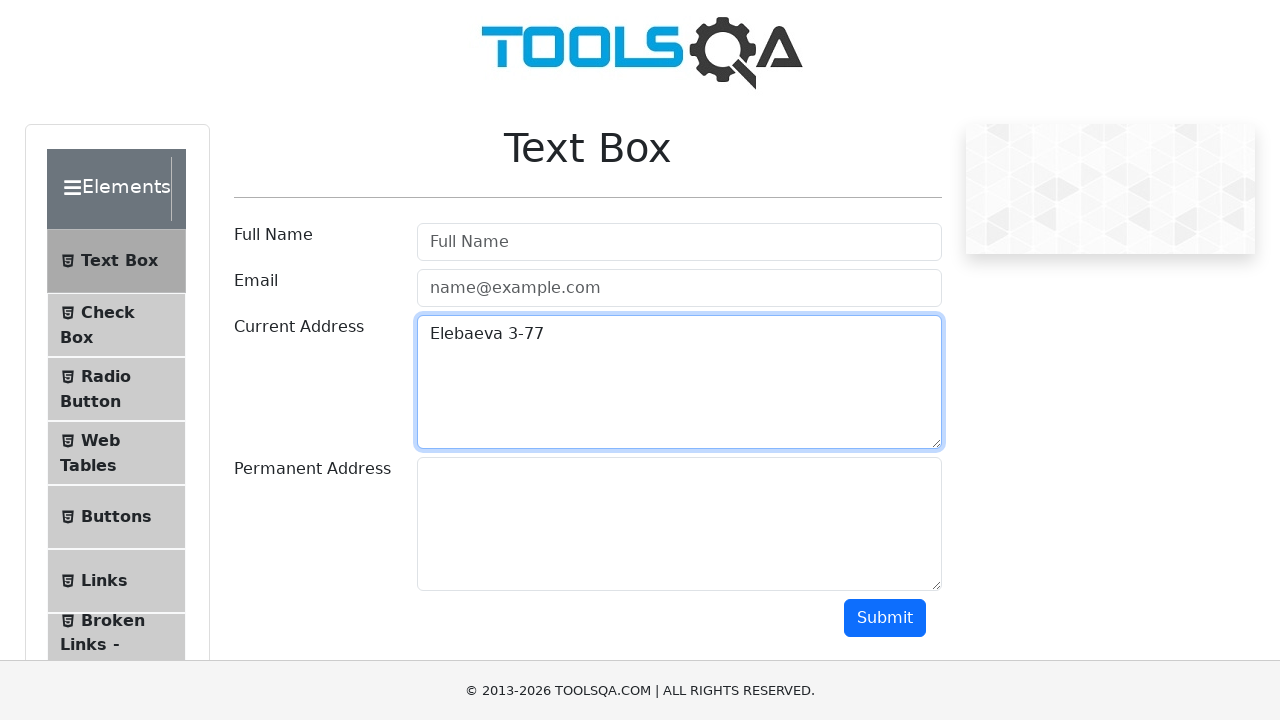